Tests pagination navigation on the Brazilian Central Bank's regulatory search results page by clicking through multiple pages of results using the "Next" button.

Starting URL: https://www.bcb.gov.br/estabilidadefinanceira/buscanormas?dataInicioBusca=20%2F08%2F2020&dataFimBusca=26%2F08%2F2020&tipoDocumento=Todos

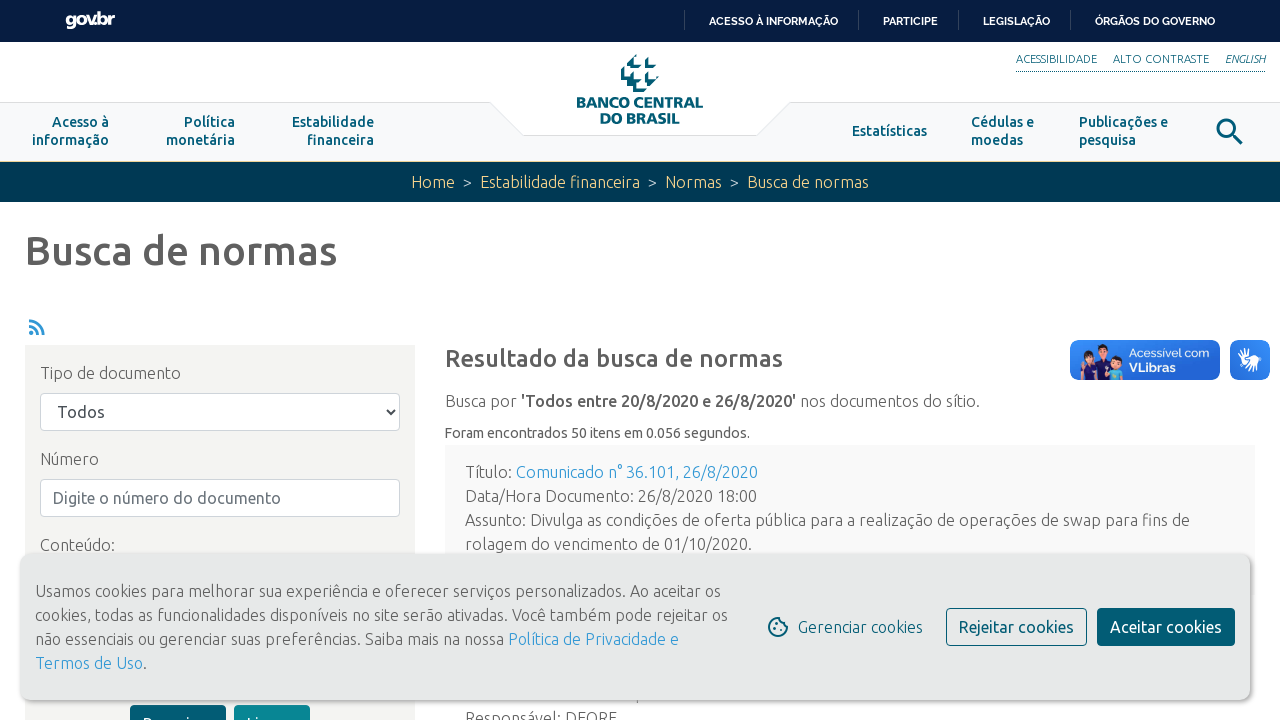

Waited for pagination element to load on initial search results page
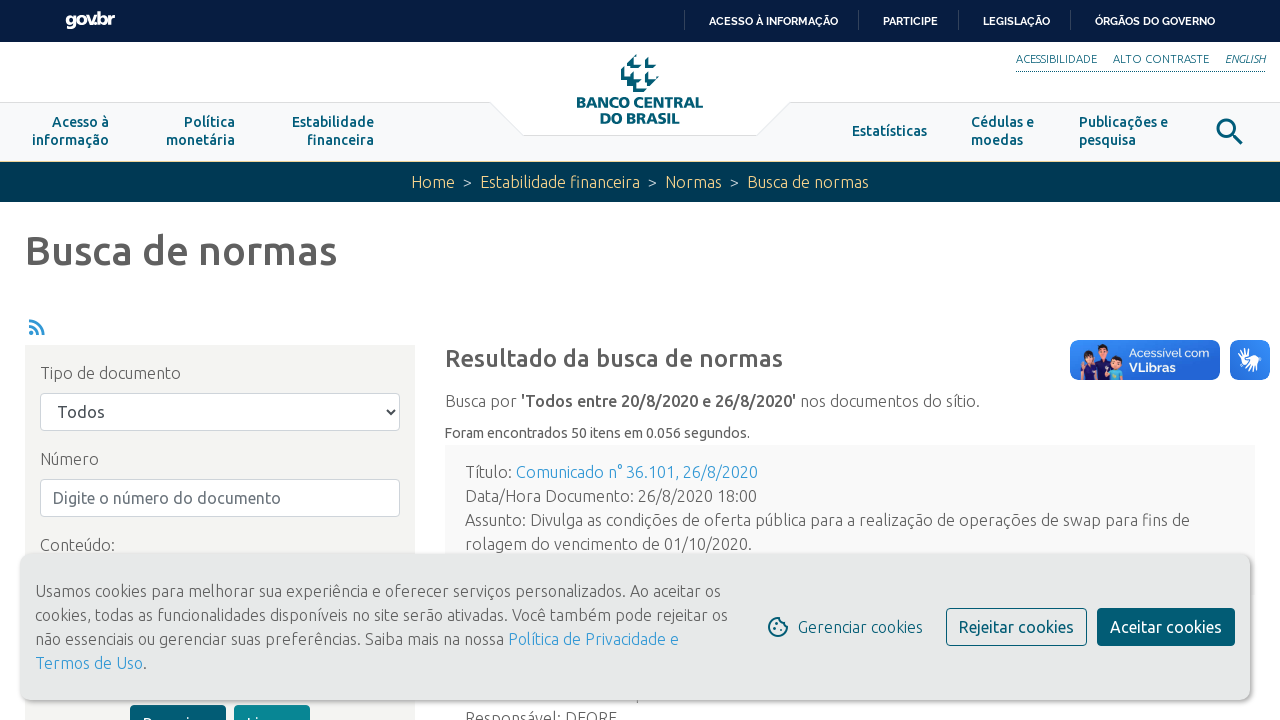

Queried for 'Next' button on pagination
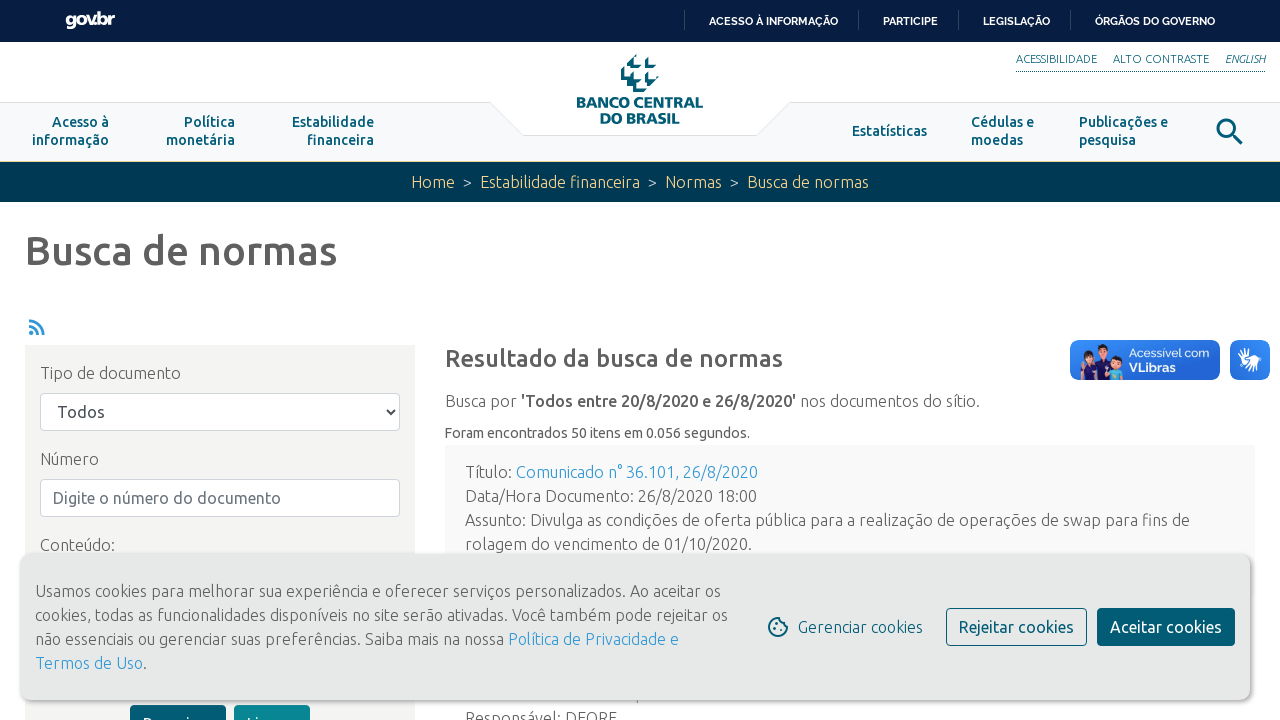

Clicked 'Next' button to navigate to page 2
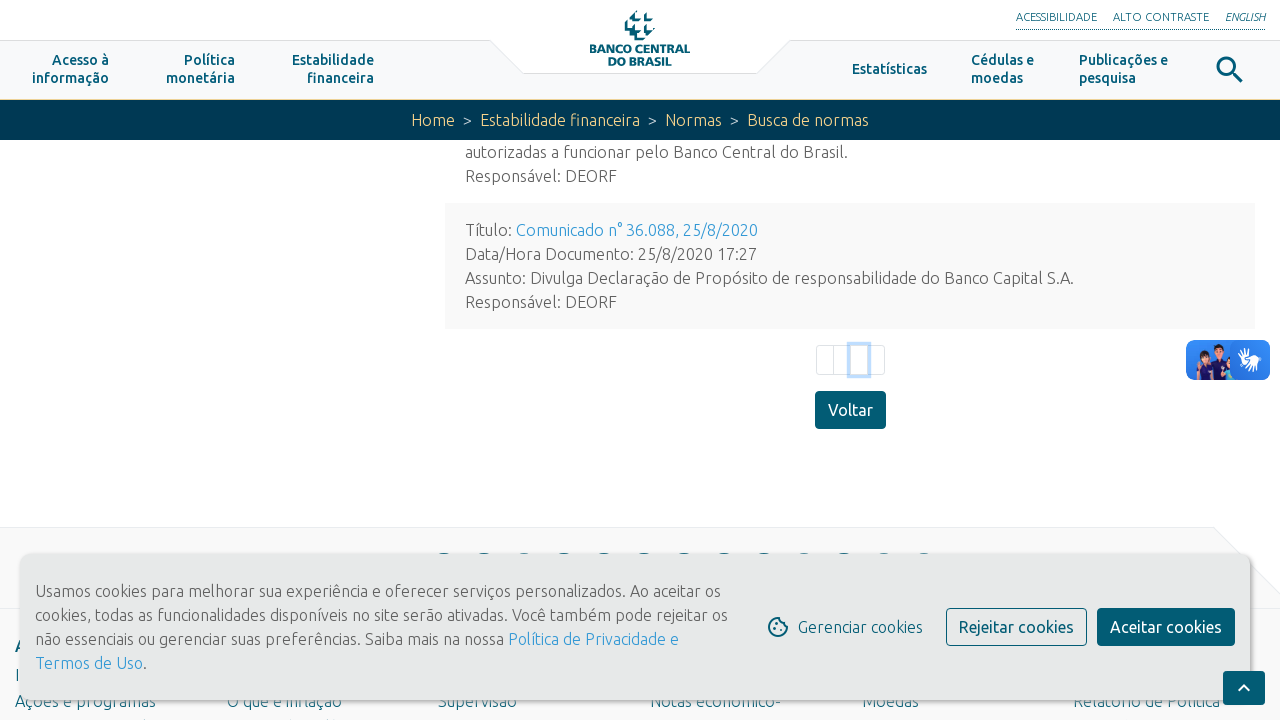

Waited for pagination element on new page
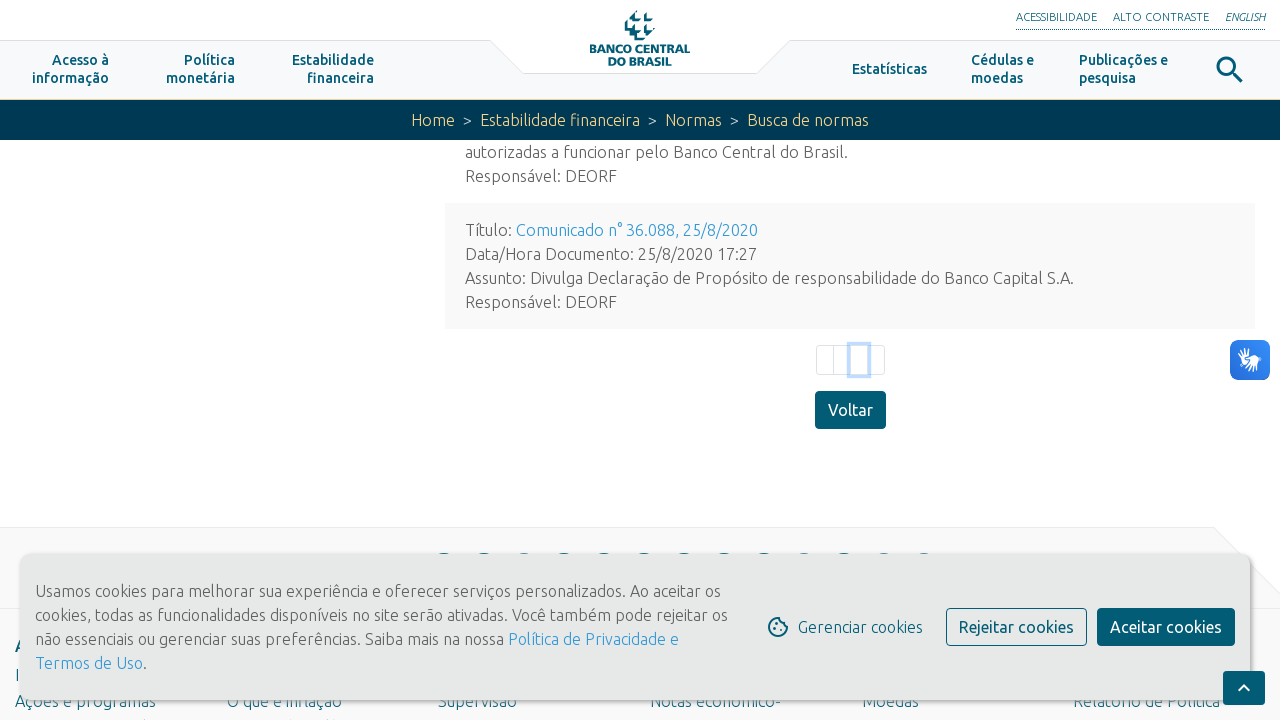

Waited for network to reach idle state on new page
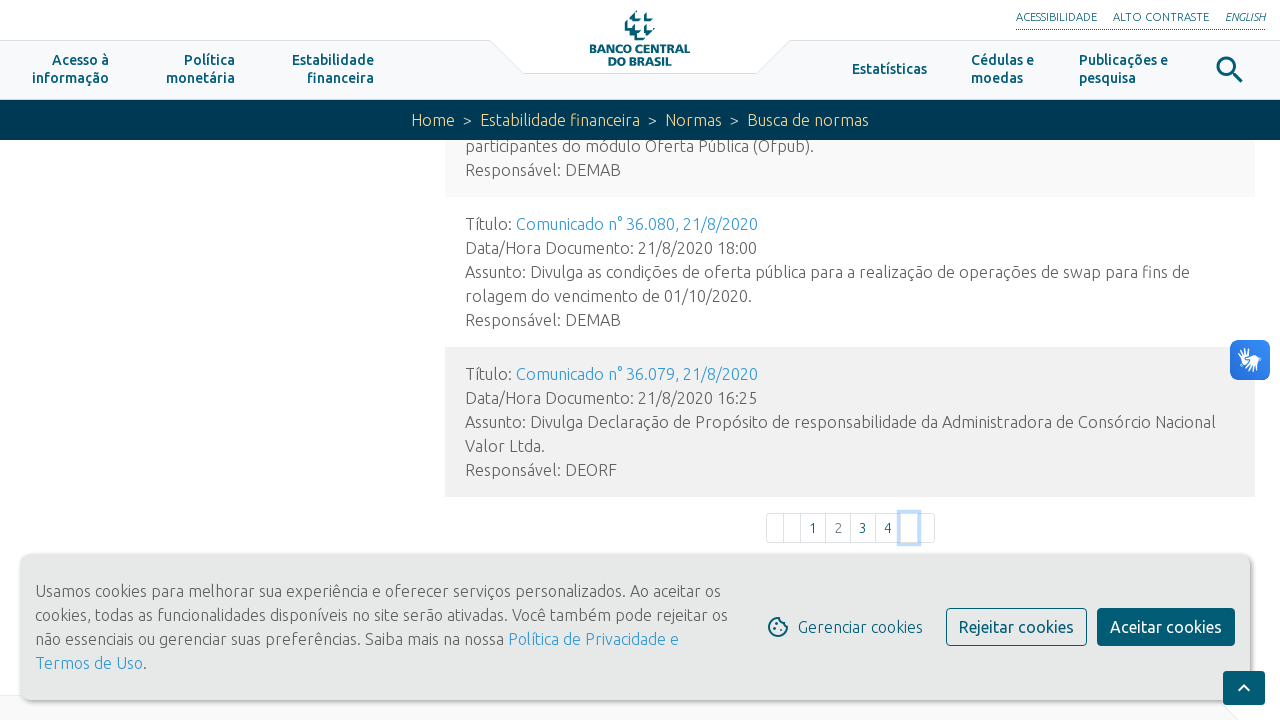

Queried for 'Next' button on pagination
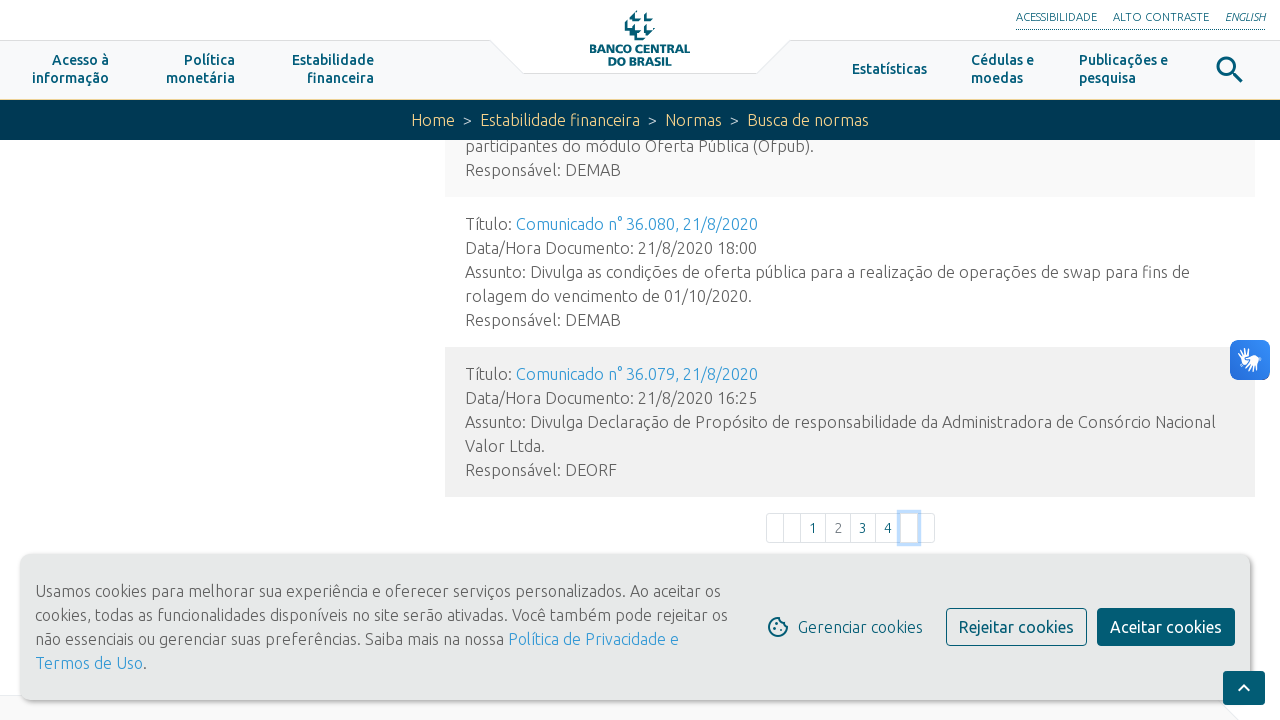

Clicked 'Next' button to navigate to page 3
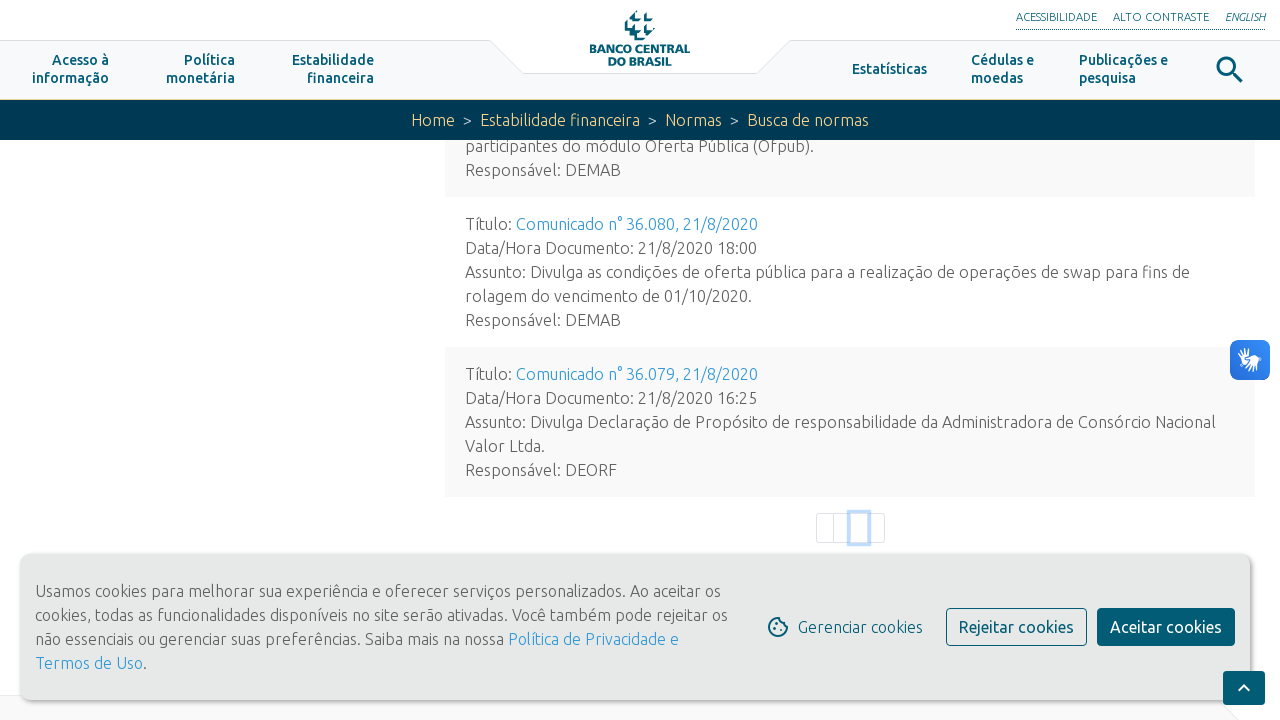

Waited for pagination element on new page
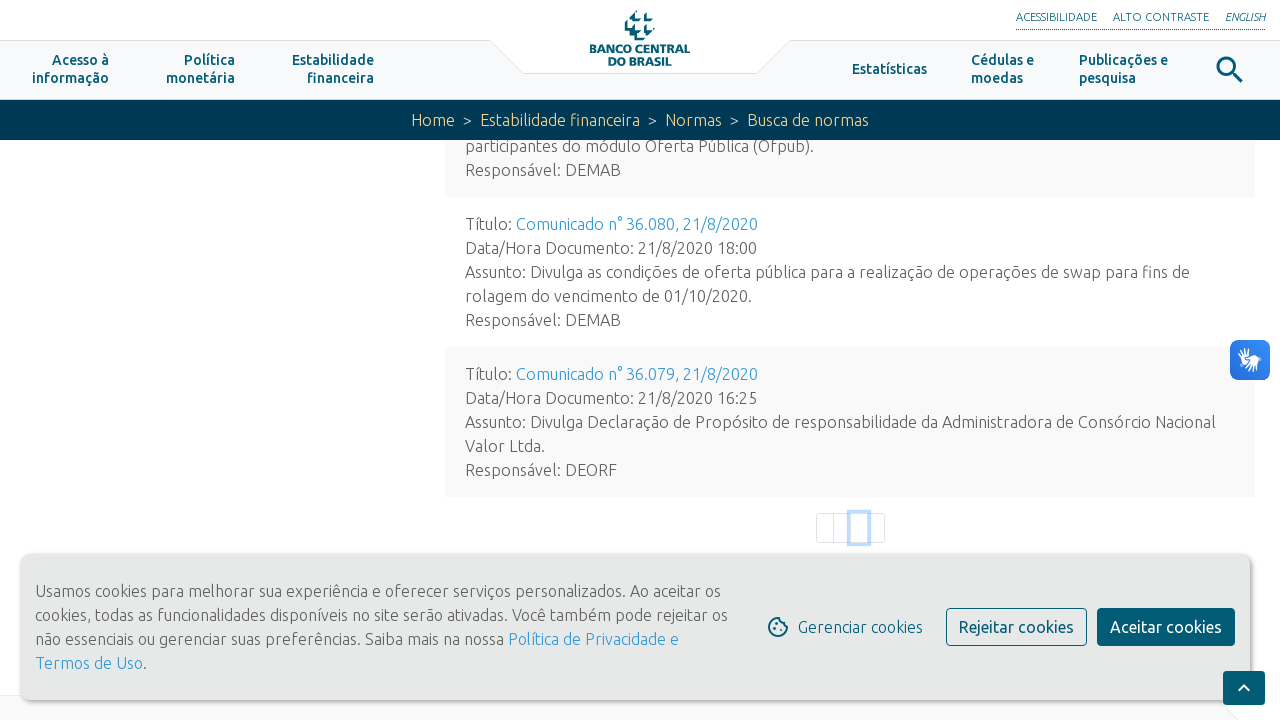

Waited for network to reach idle state on new page
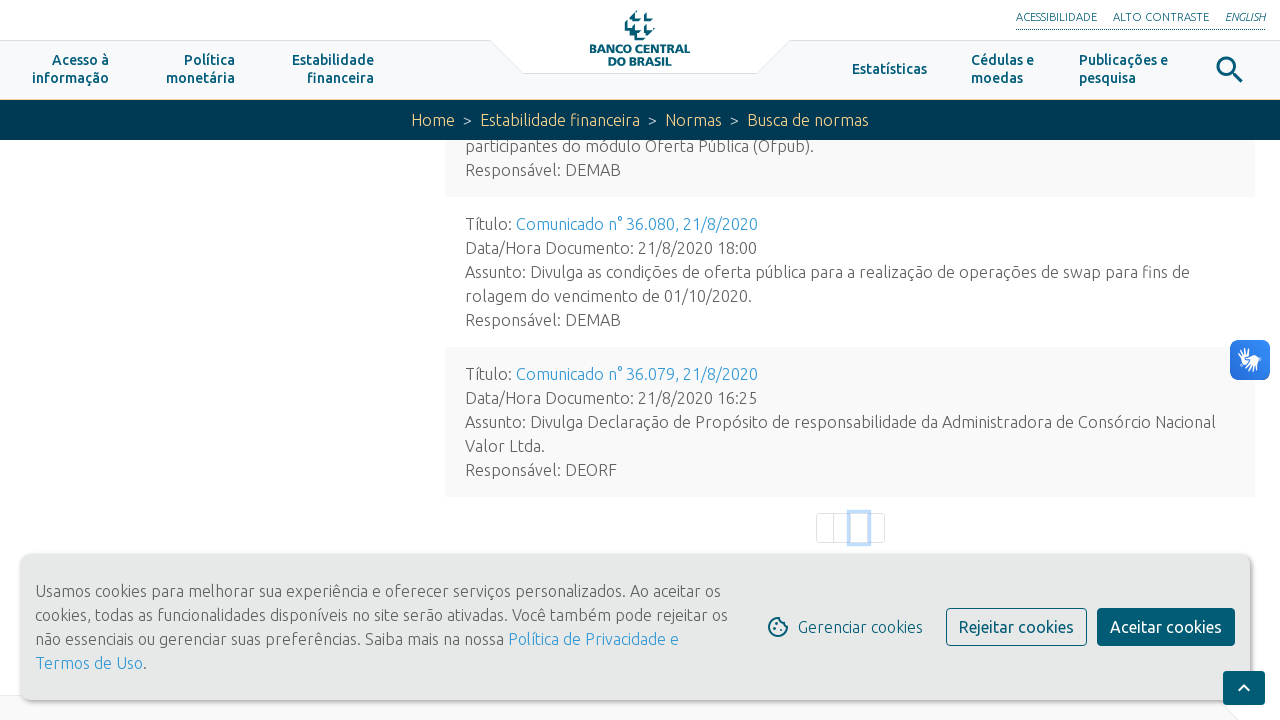

Verified final page has valid pagination element
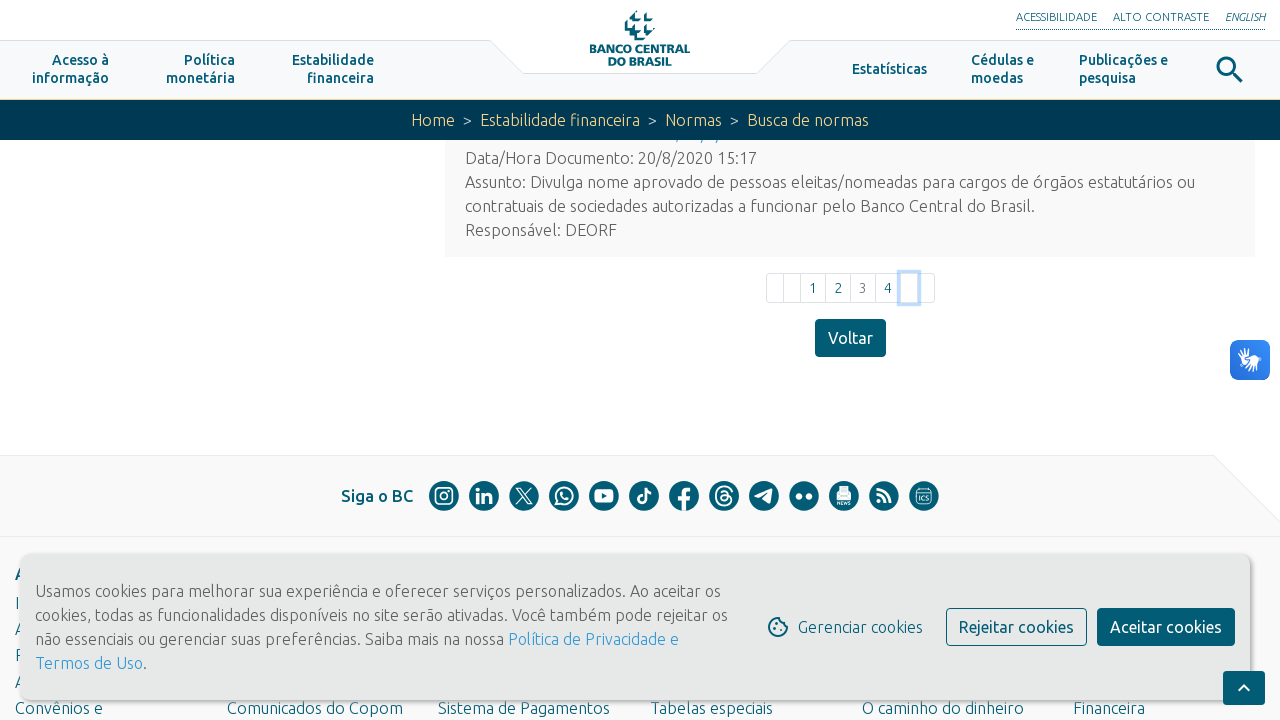

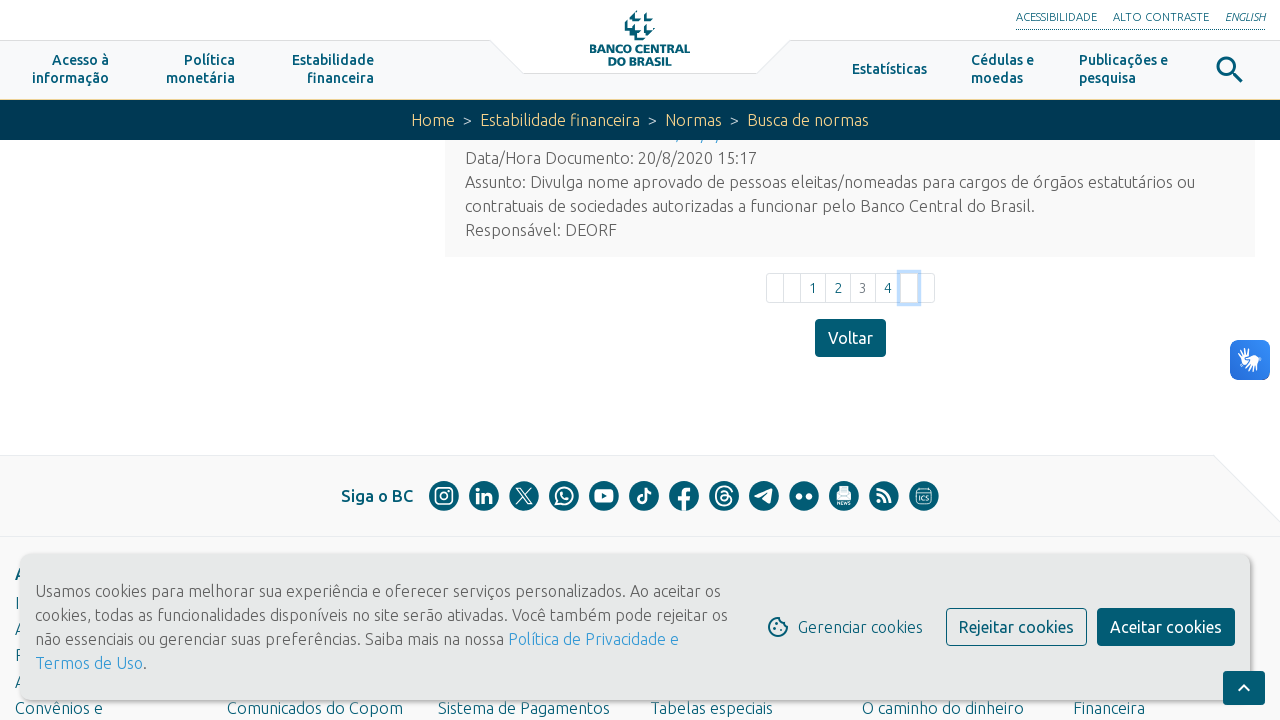